Tests the check functionality by navigating to the Checkboxes page and checking an unchecked checkbox

Starting URL: https://practice.cydeo.com/

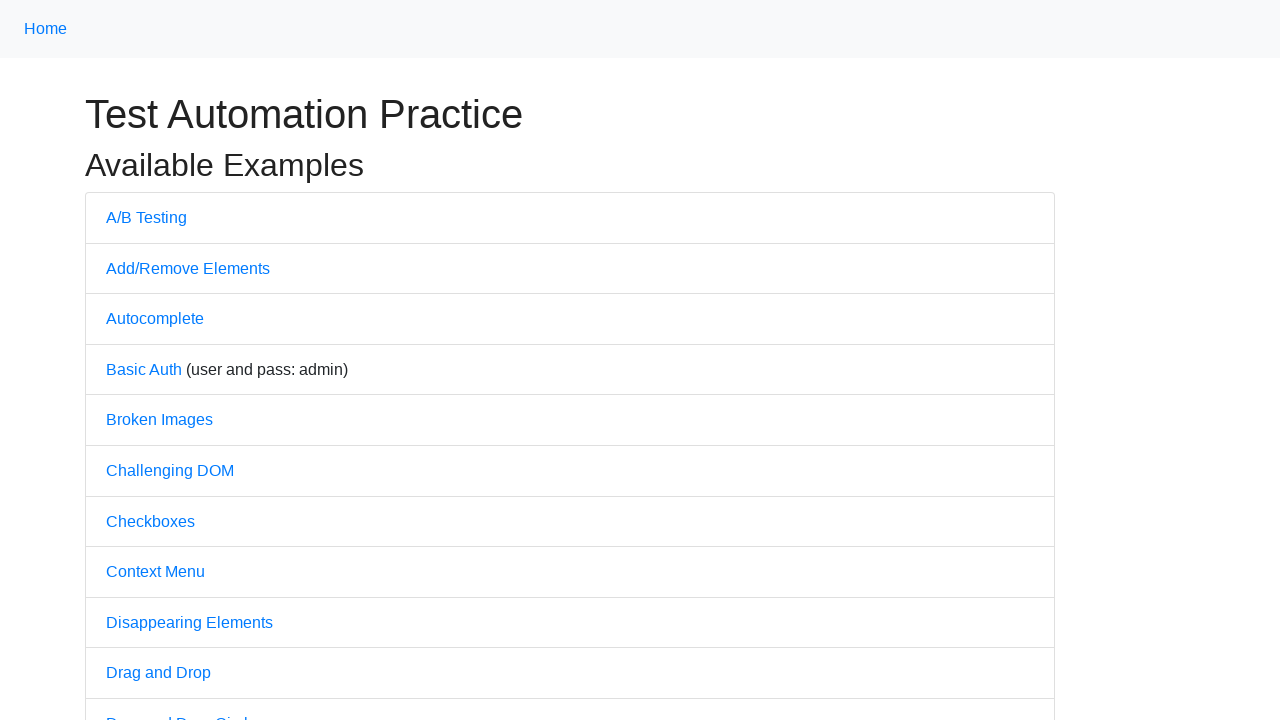

Clicked on Checkboxes link at (150, 521) on text='Checkboxes'
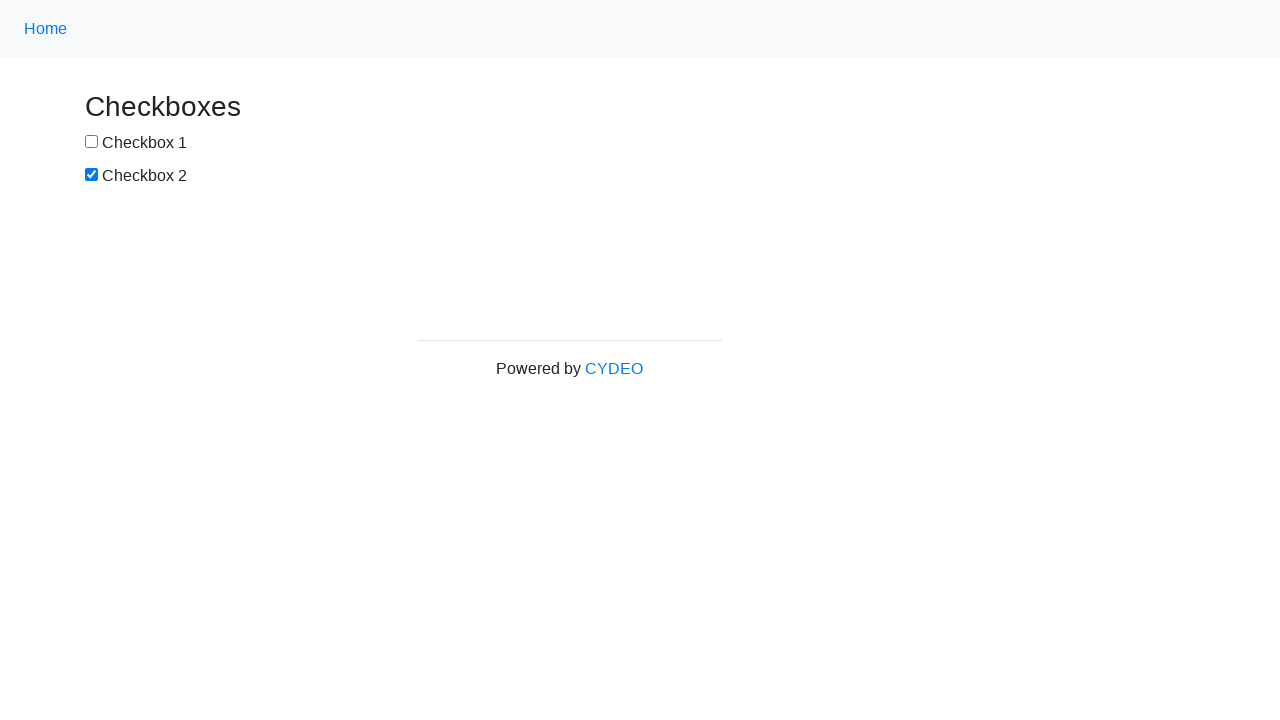

Checked the first checkbox at (92, 142) on #box1
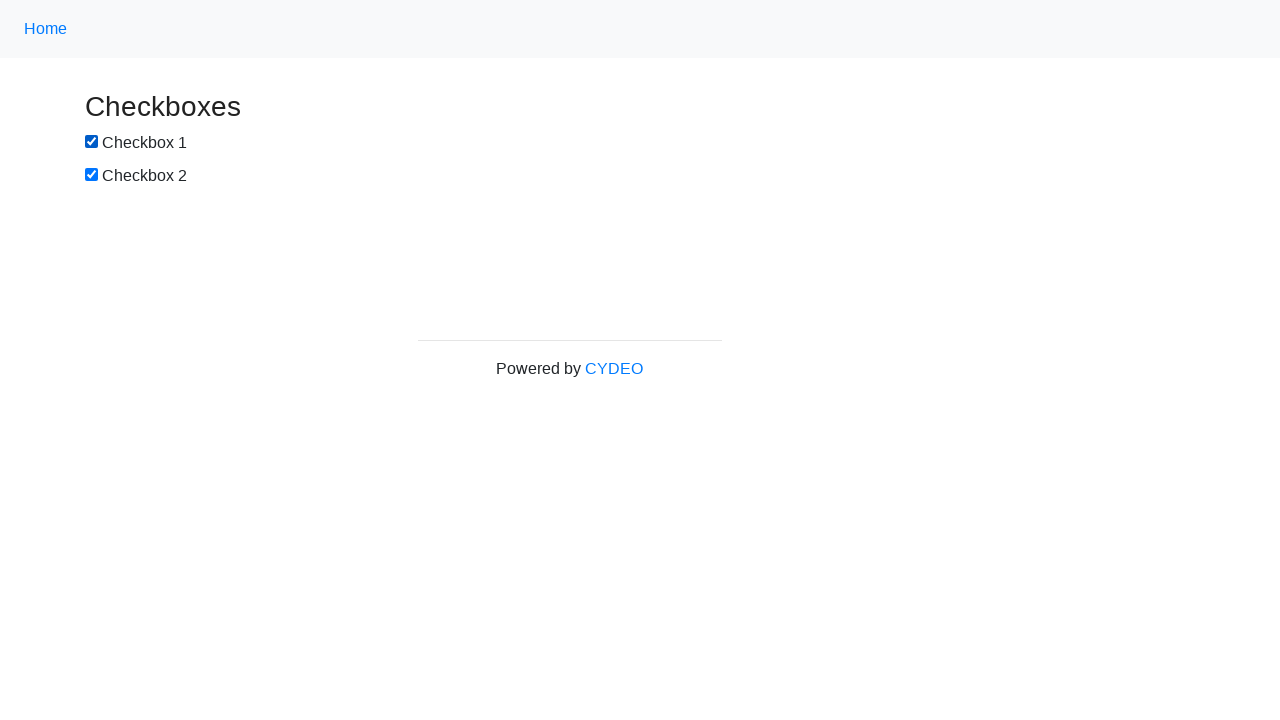

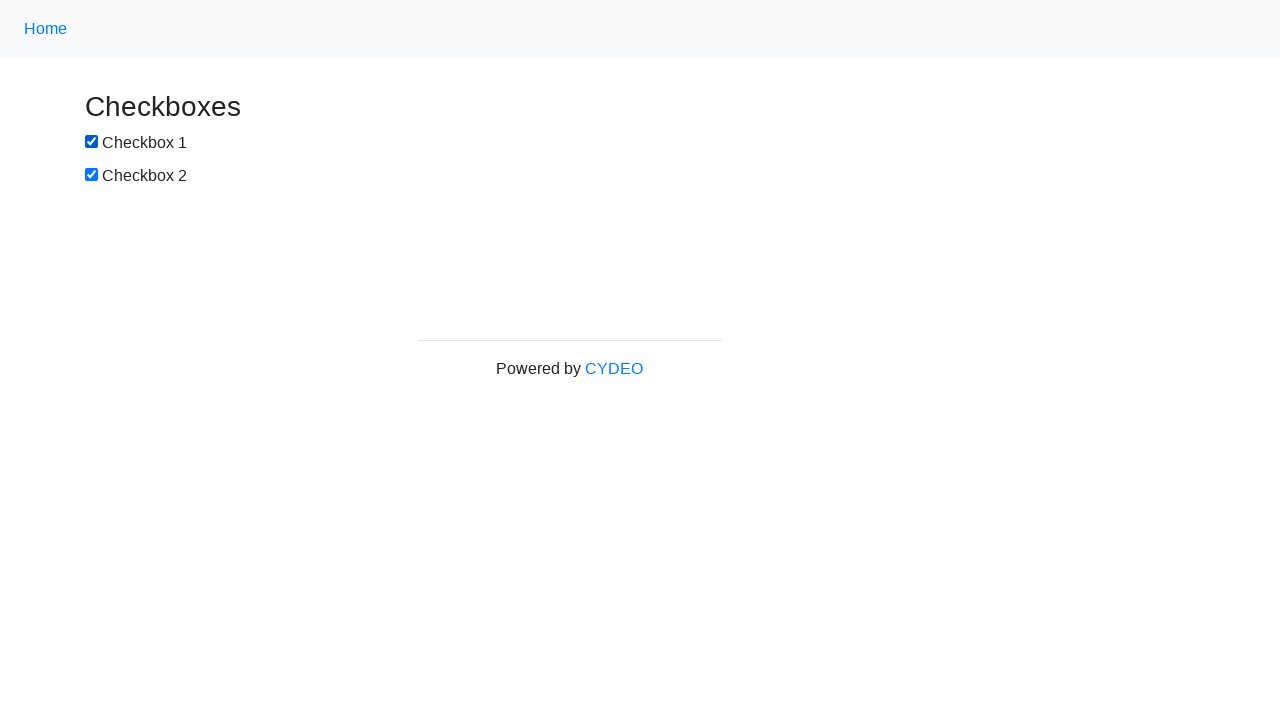